Tests file download functionality by clicking on a file link to initiate download

Starting URL: http://the-internet.herokuapp.com/download

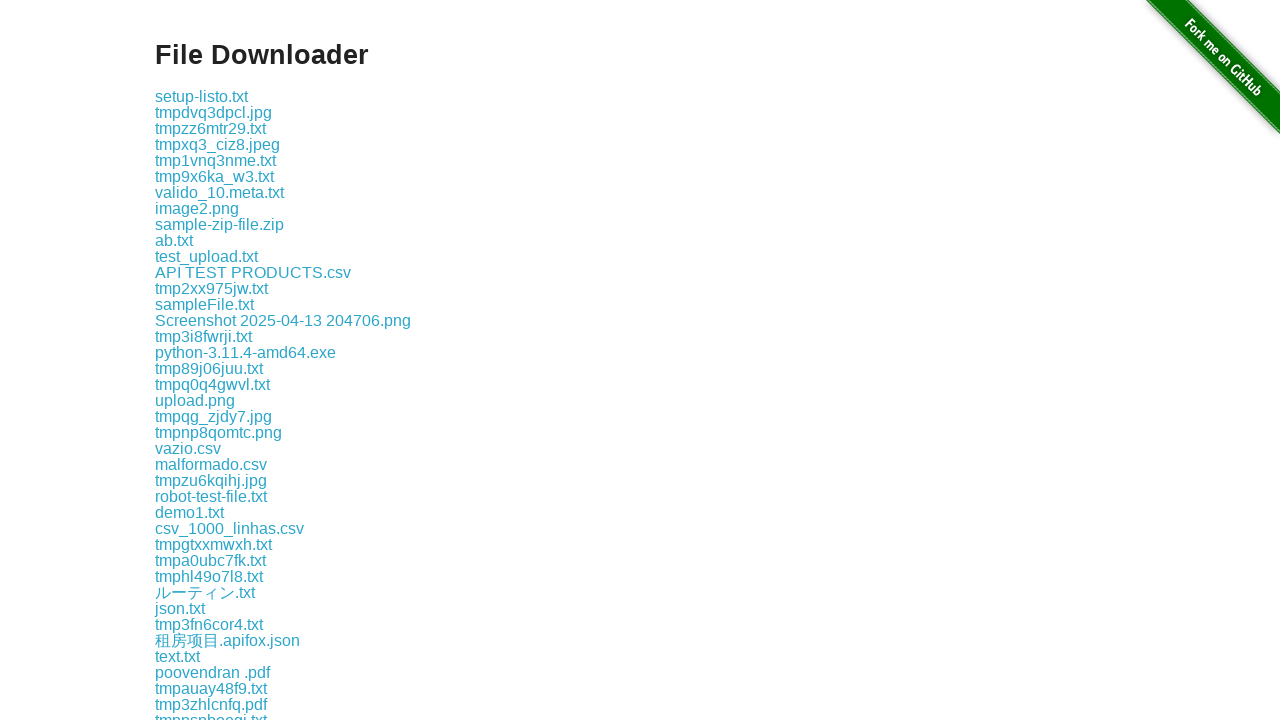

Clicked on 'upload-me.txt' file link to initiate download at (203, 360) on text=upload-me.txt
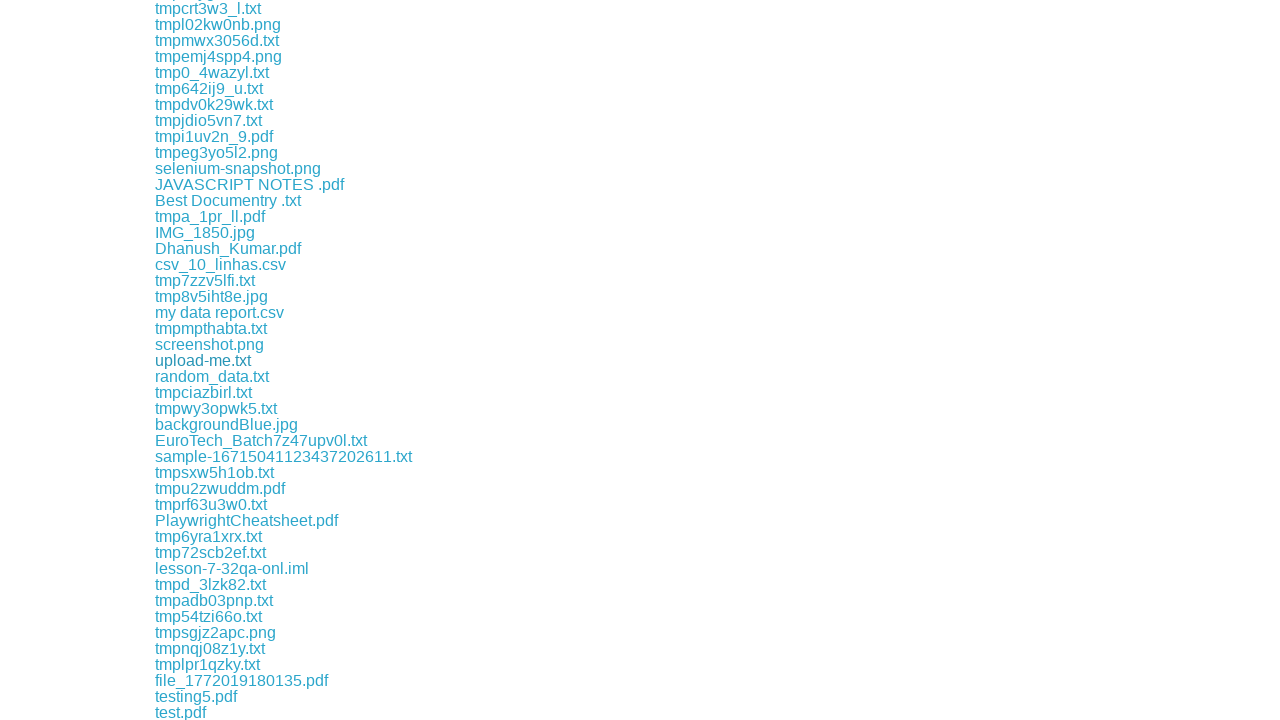

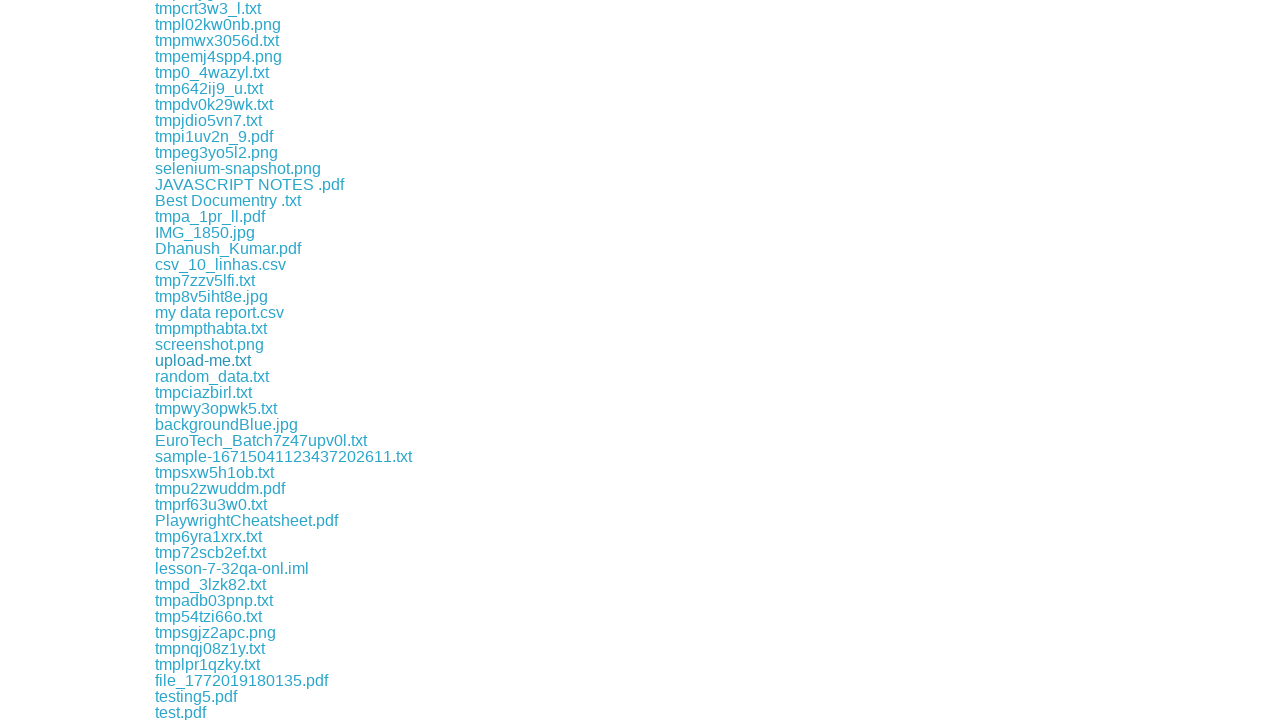